Tests localization switching by hovering over the language icon in the header and clicking to switch from Russian to English, then verifying the banner text changes, and switching back to Russian.

Starting URL: http://devquality.ru/ru

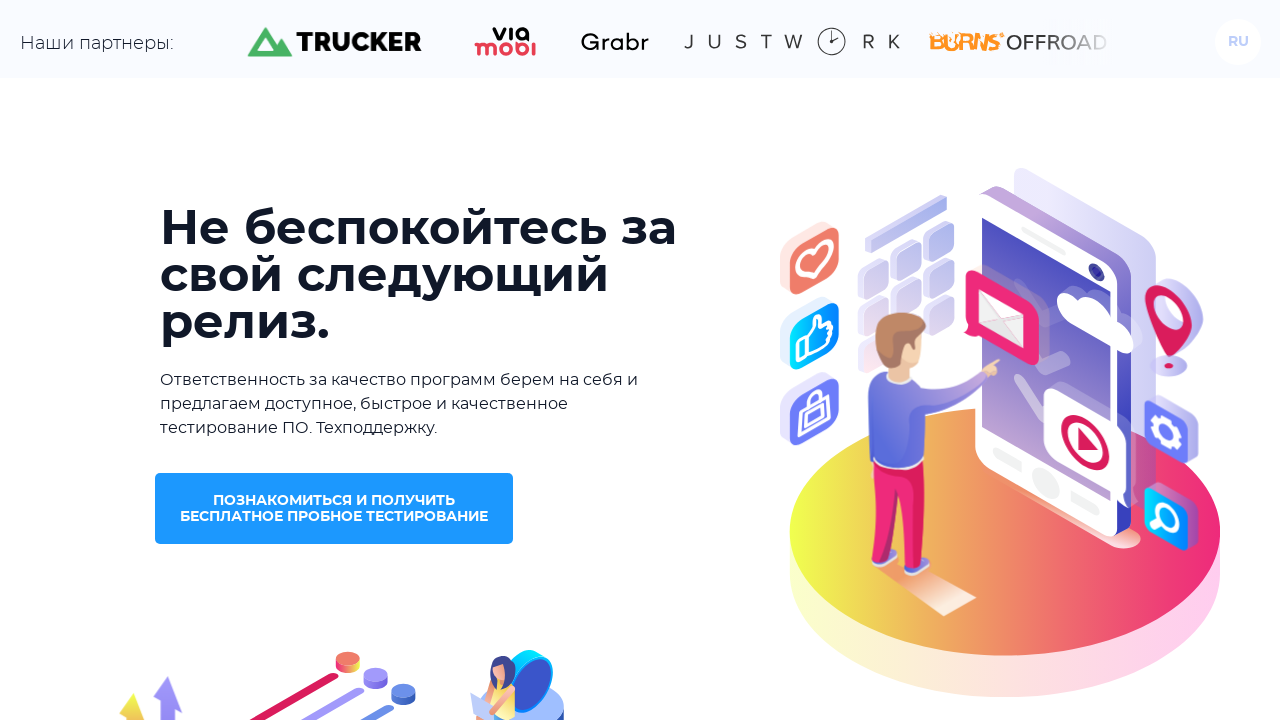

Hovered over header content to reveal language options at (1238, 32) on .header__content
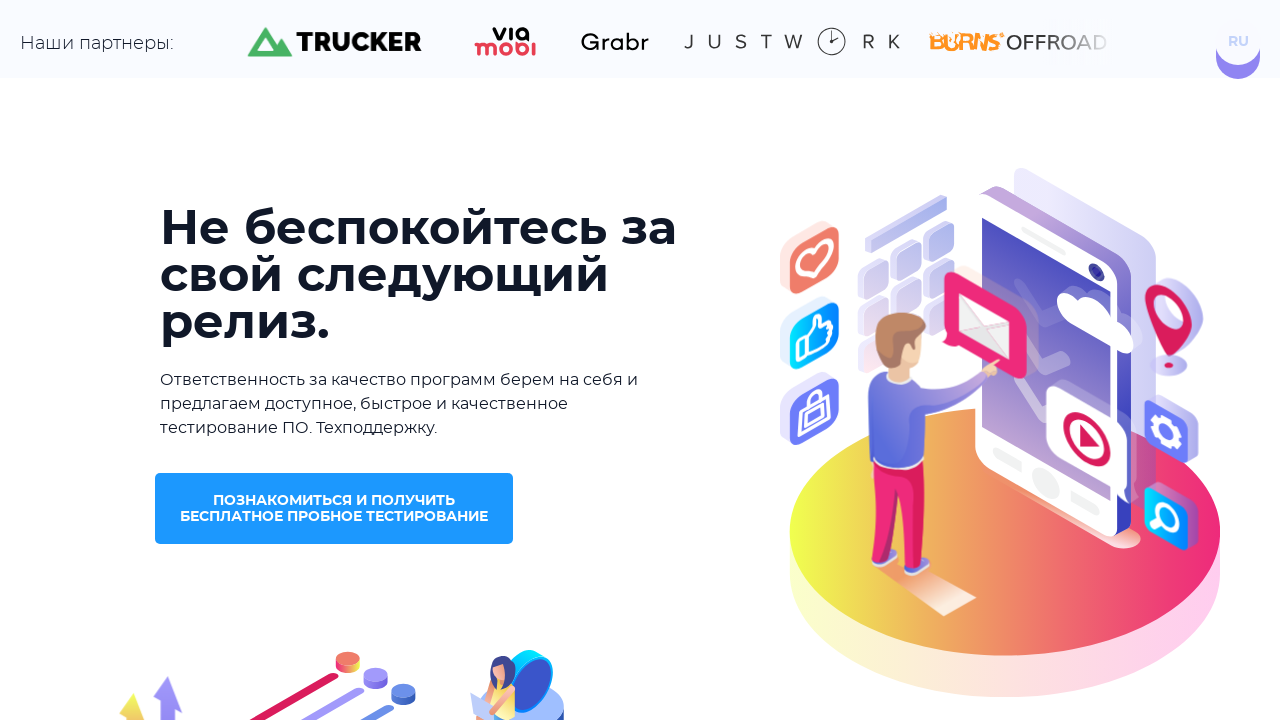

Clicked English language link to switch from Russian to English at (1238, 91) on .header__langs a:has-text('en')
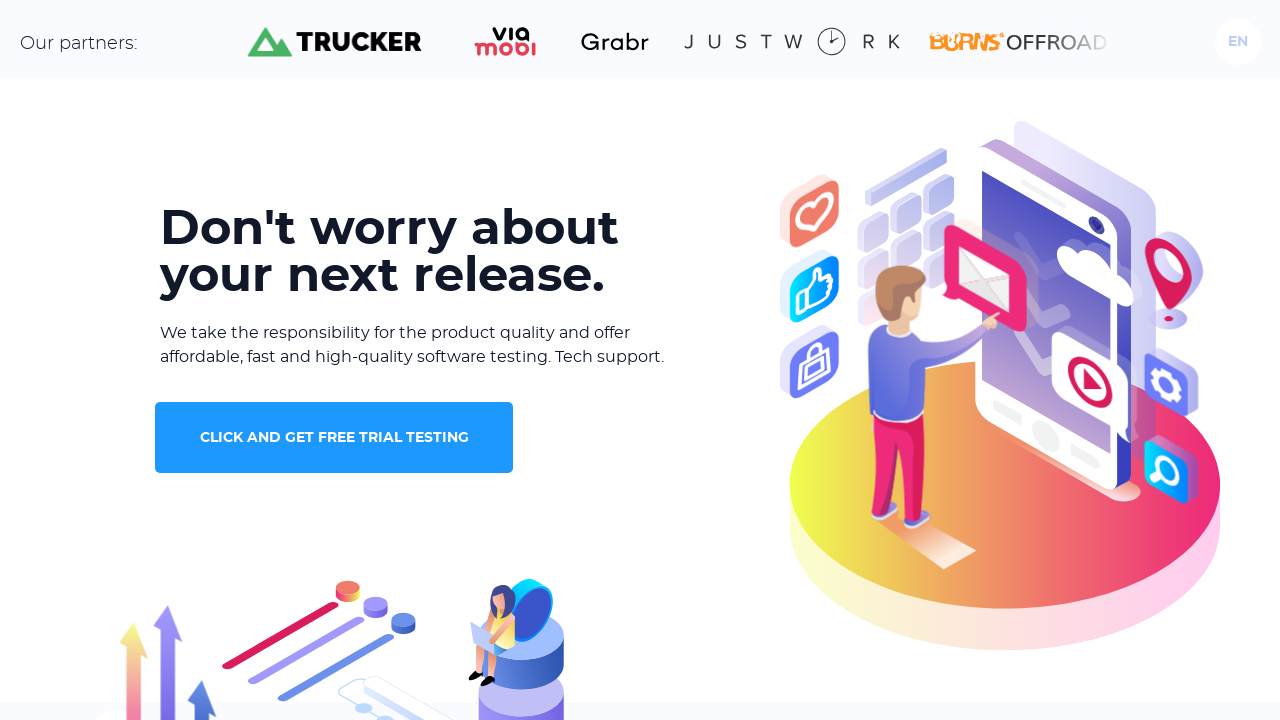

Verified English banner text loaded successfully
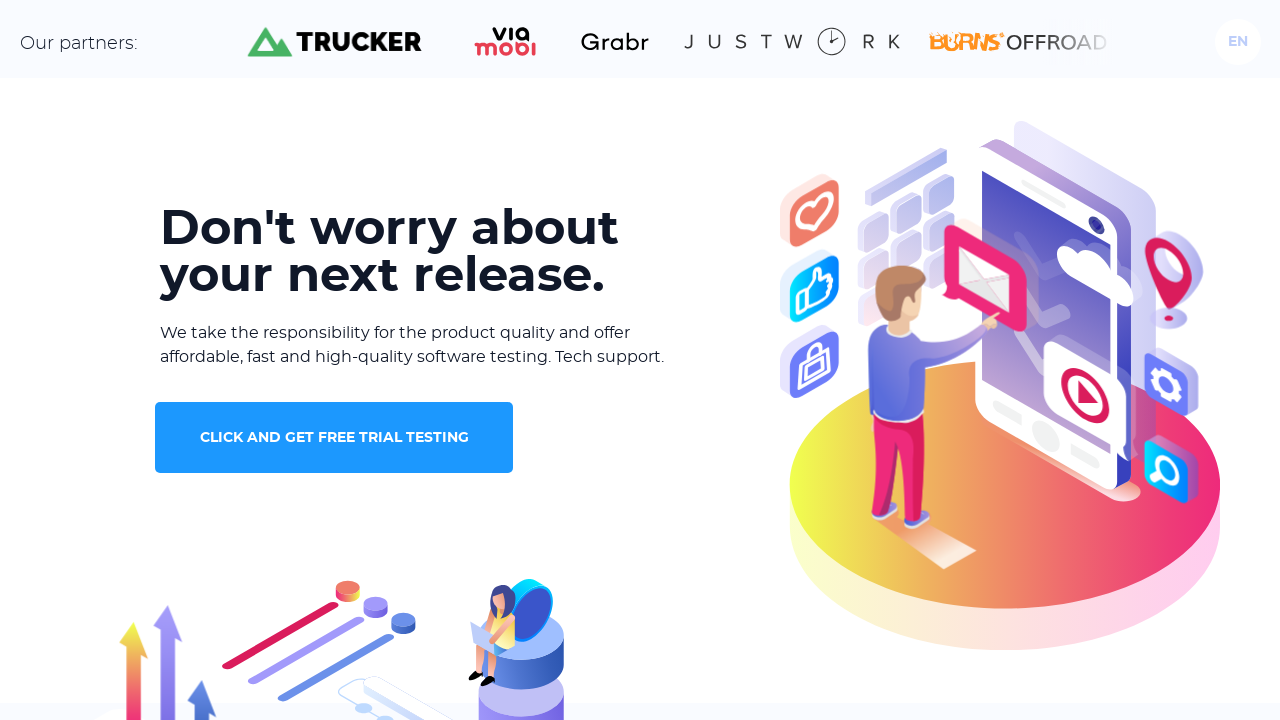

Hovered over header content to reveal language options again at (1238, 32) on .header__content
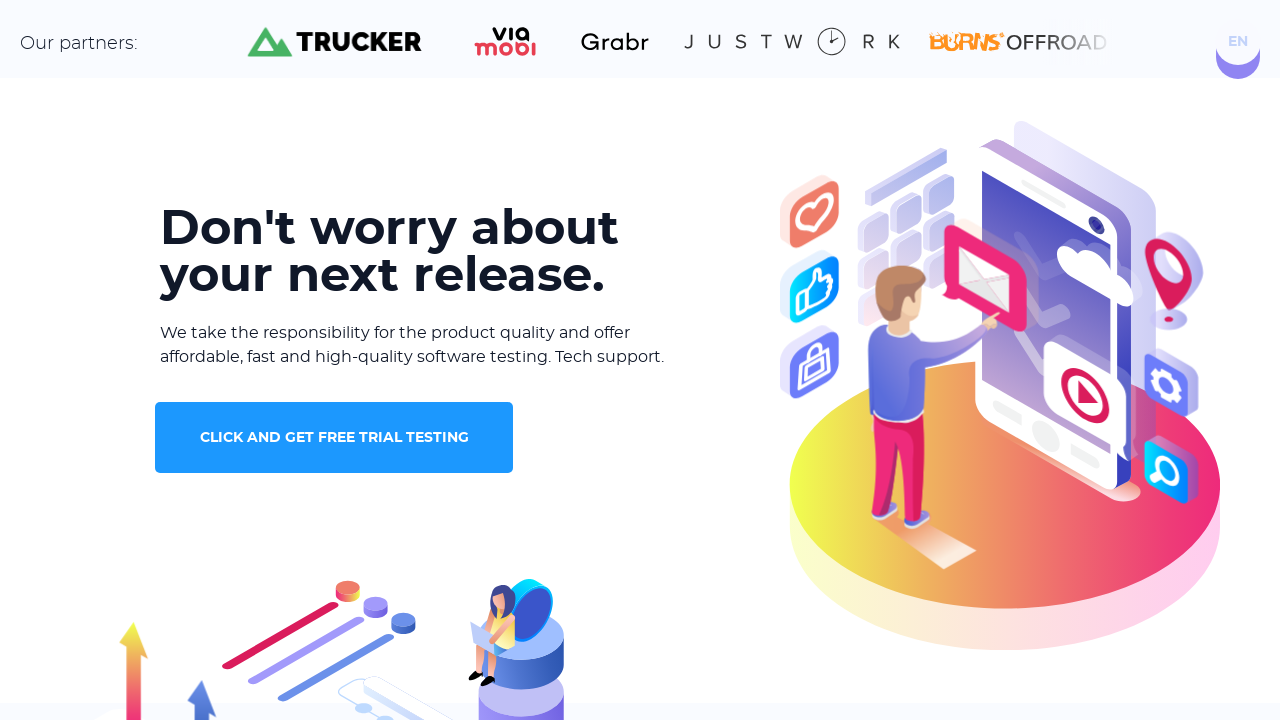

Clicked Russian language link to switch back to Russian at (1238, 89) on .header__langs a:has-text('ru')
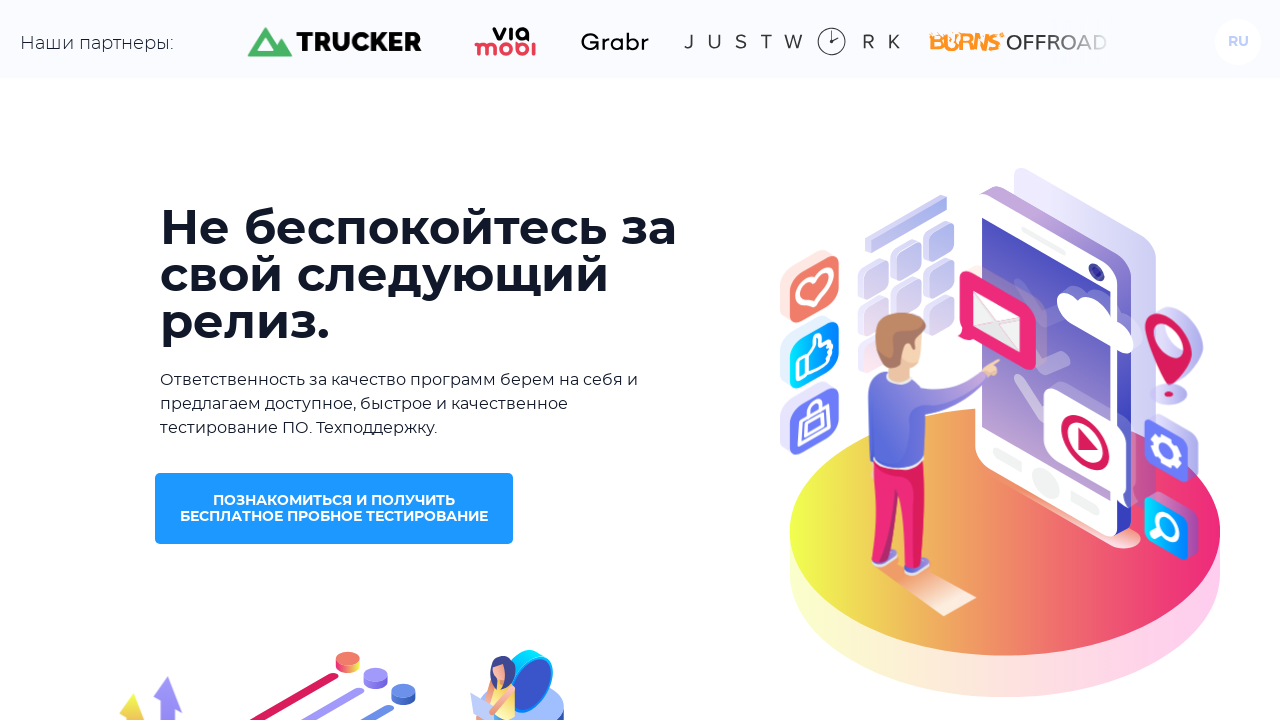

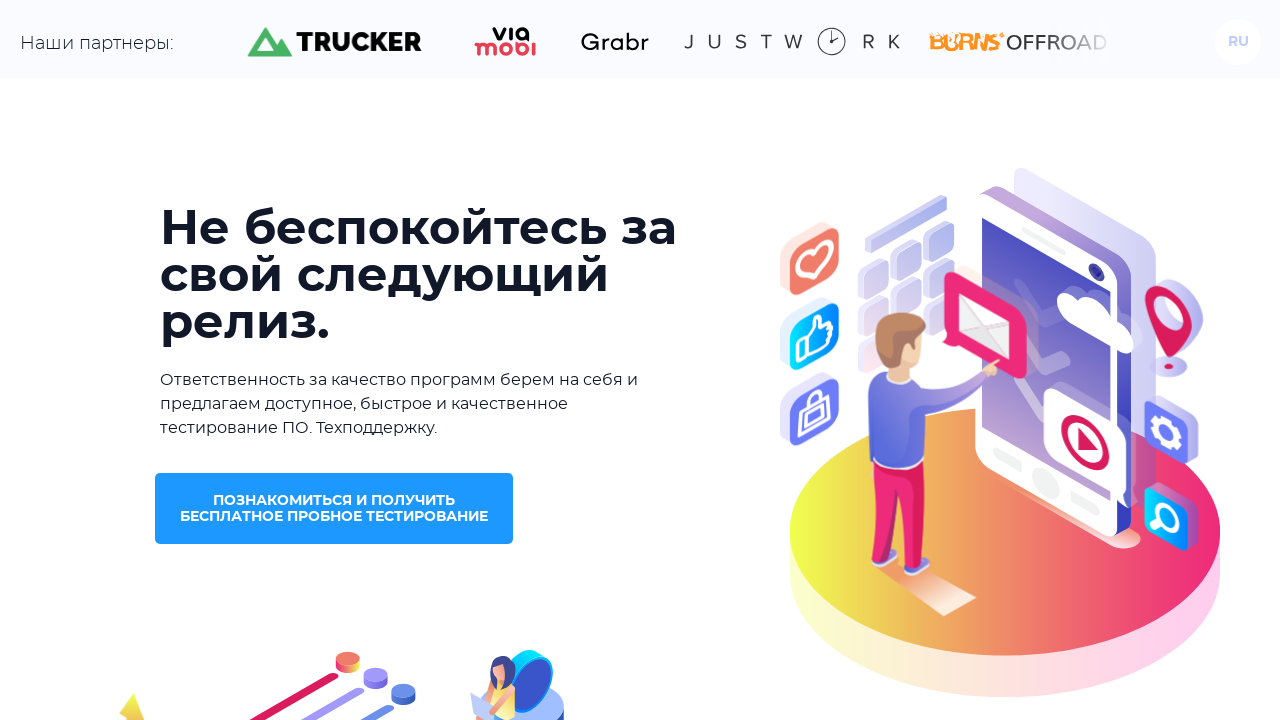